Tests calculator division functionality by clicking buttons to compute 4000 / 200

Starting URL: https://www.calculator.net/

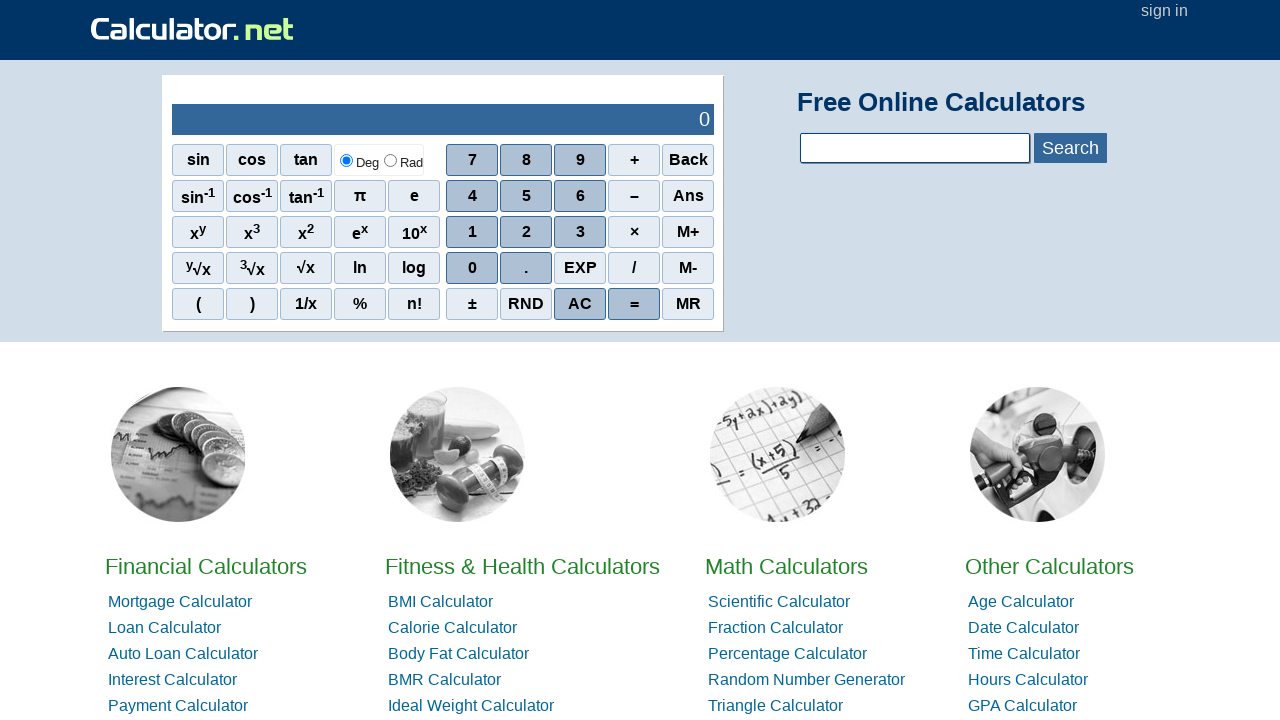

Clicked button 4 at (472, 196) on xpath=//*[@id="sciout"]/tbody/tr[2]/td[2]/div/div[2]/span[1]
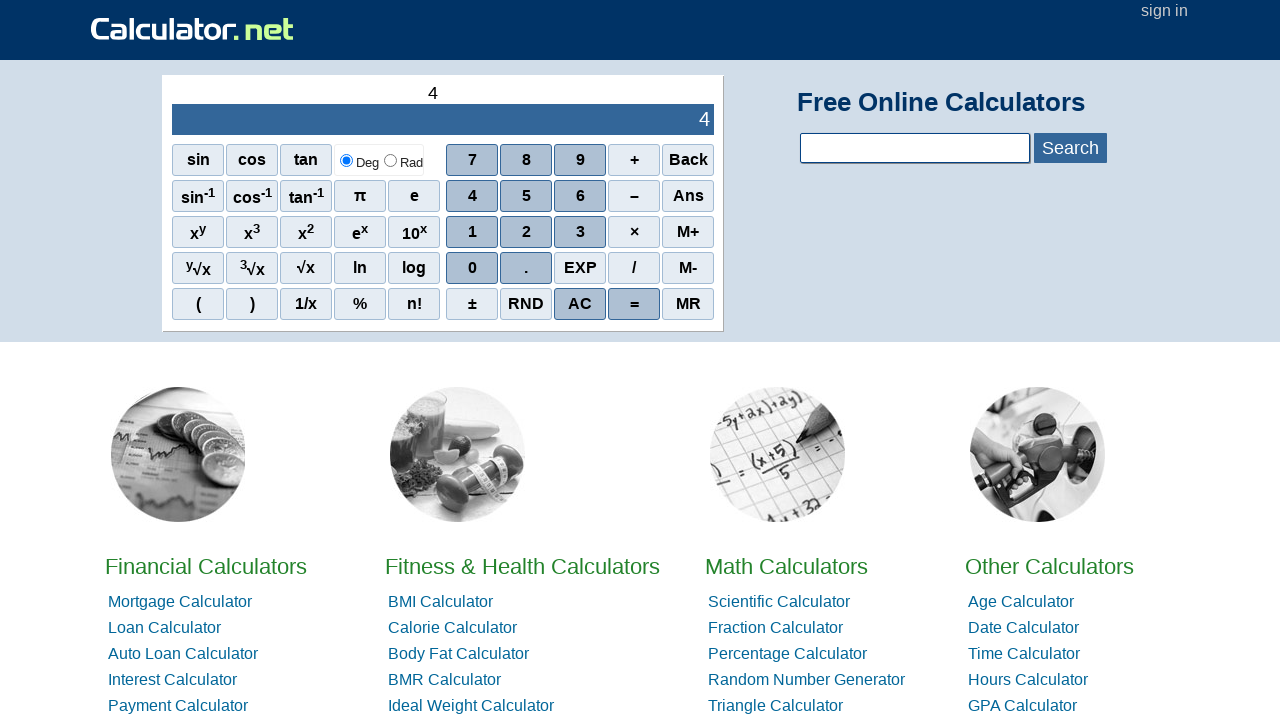

Clicked button 0 at (472, 268) on xpath=//*[@id="sciout"]/tbody/tr[2]/td[2]/div/div[4]/span[1]
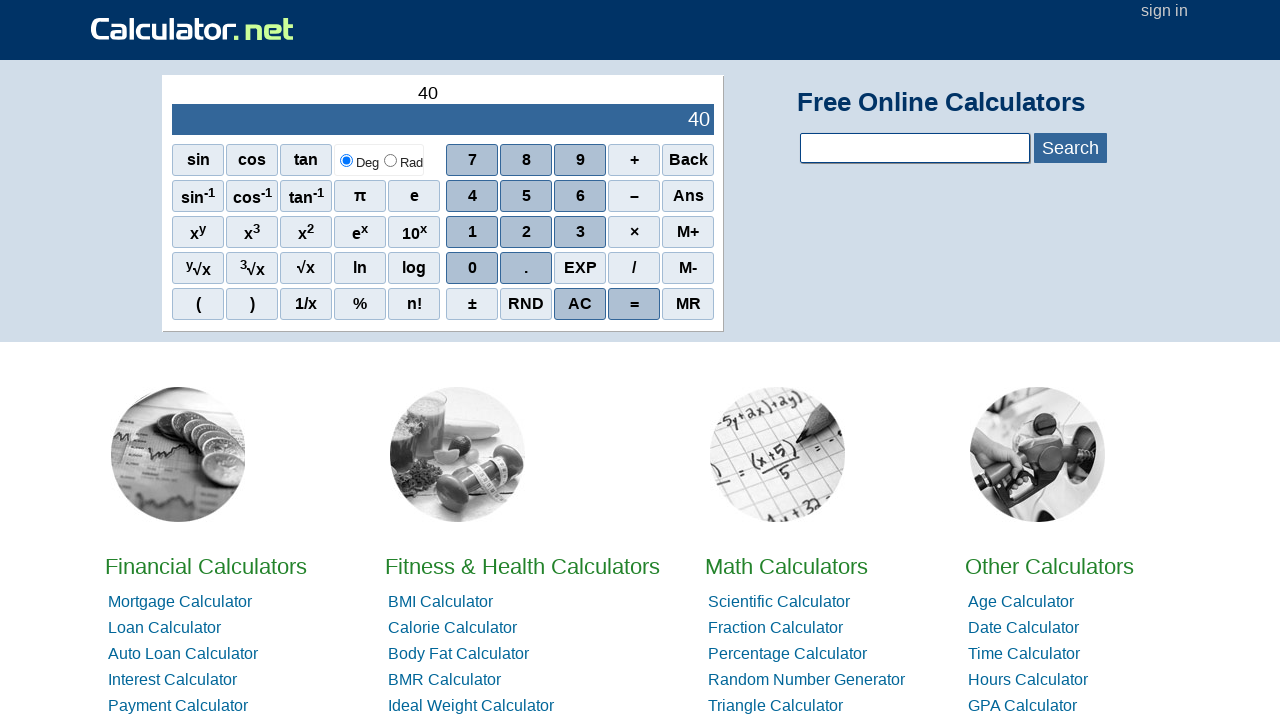

Clicked button 0 at (472, 268) on xpath=//*[@id="sciout"]/tbody/tr[2]/td[2]/div/div[4]/span[1]
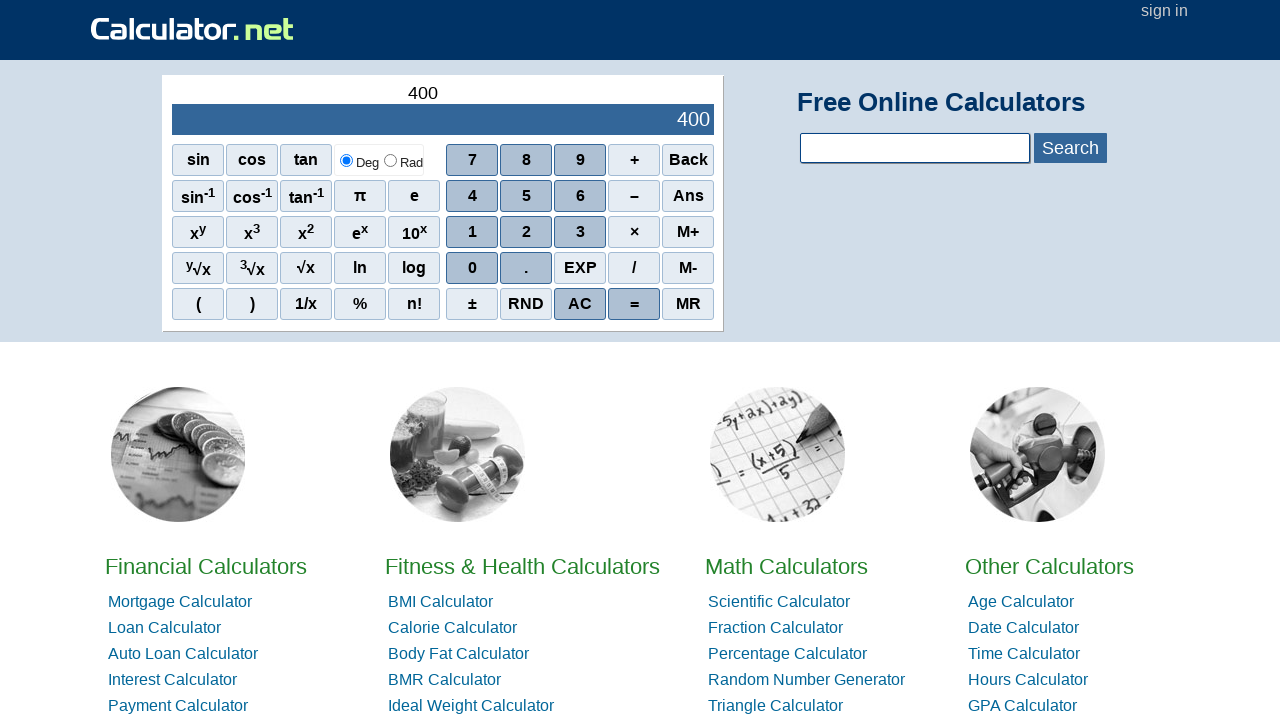

Clicked button 0 at (472, 268) on xpath=//*[@id="sciout"]/tbody/tr[2]/td[2]/div/div[4]/span[1]
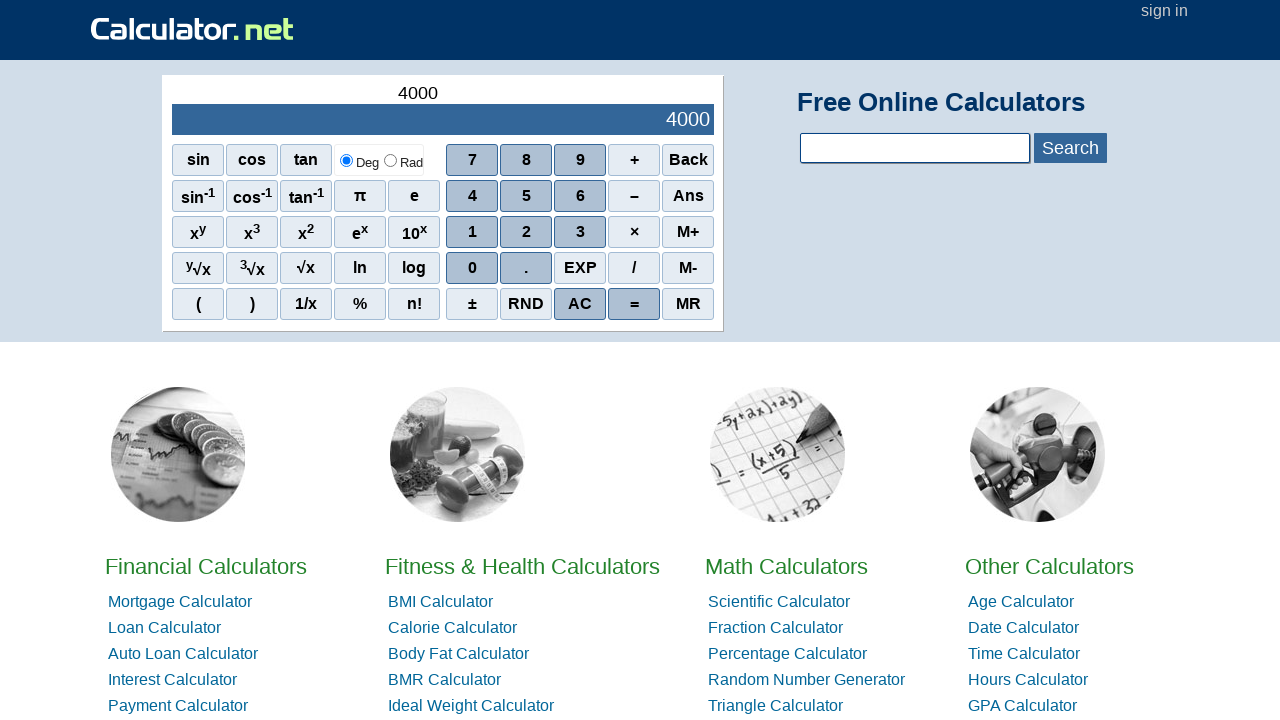

Clicked divide button at (634, 268) on xpath=//*[@id="sciout"]/tbody/tr[2]/td[2]/div/div[4]/span[4]
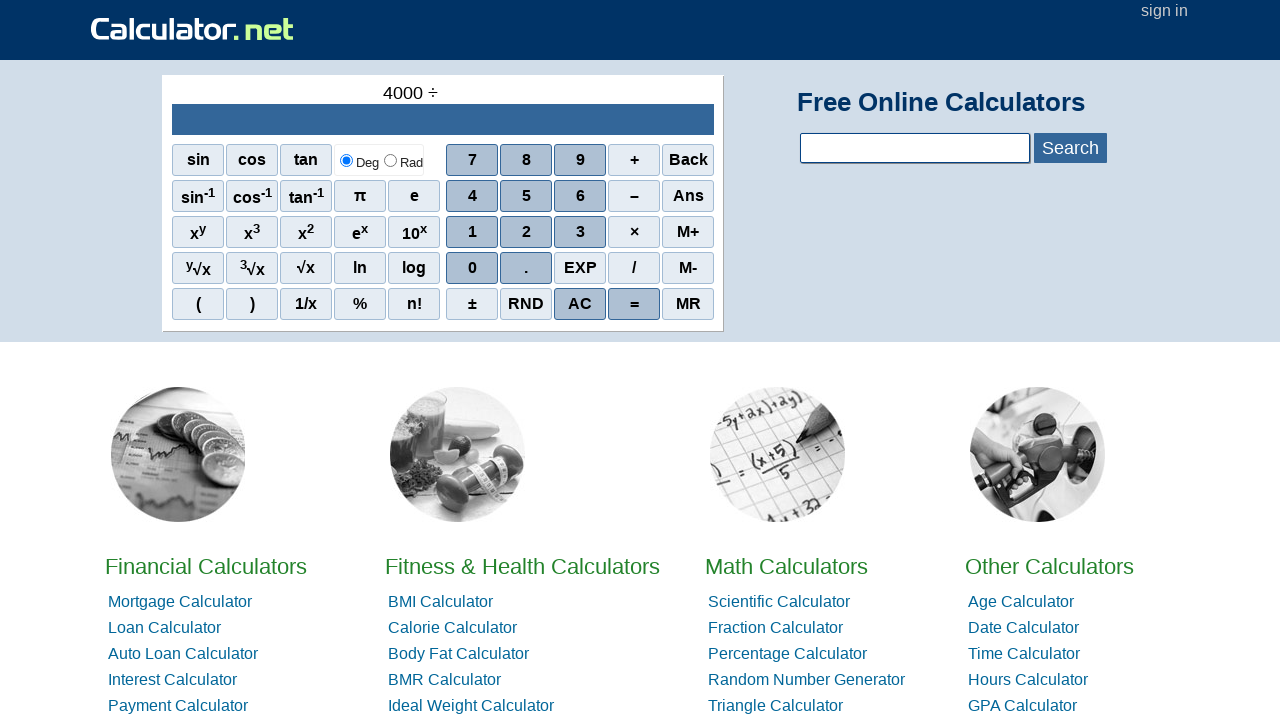

Clicked button 2 at (526, 232) on xpath=//*[@id="sciout"]/tbody/tr[2]/td[2]/div/div[3]/span[2]
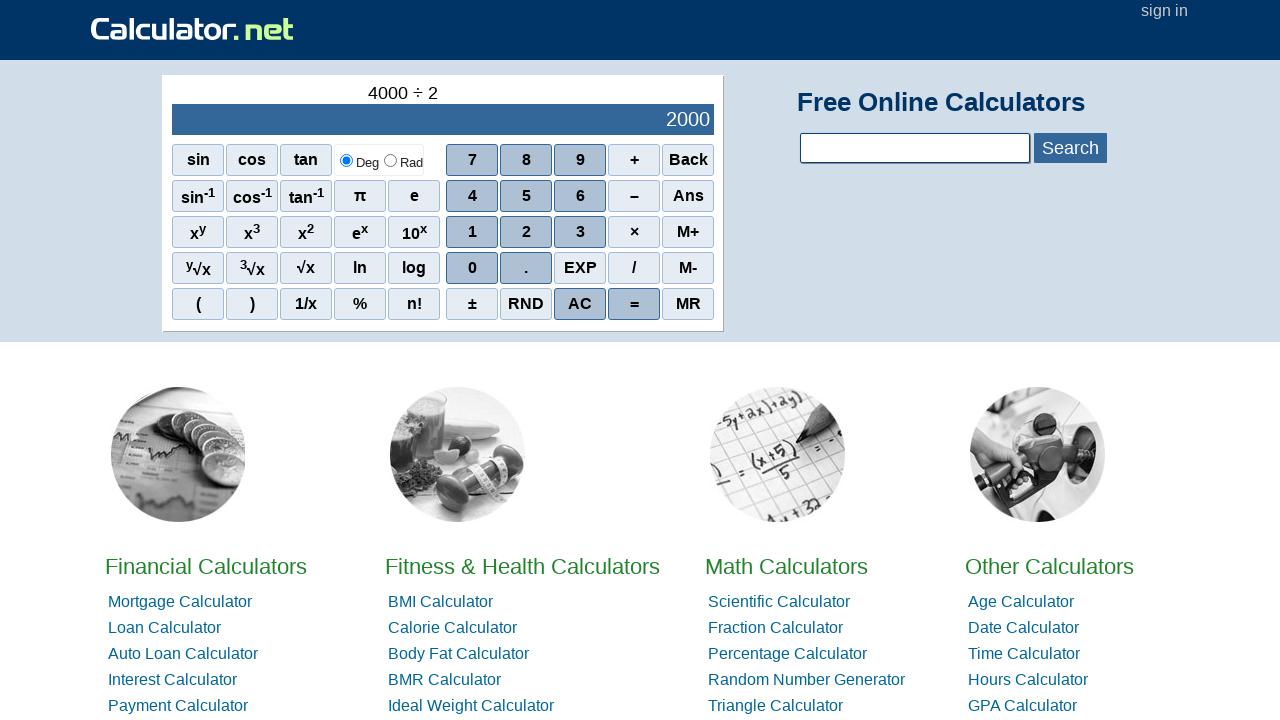

Clicked button 0 at (472, 268) on xpath=//*[@id="sciout"]/tbody/tr[2]/td[2]/div/div[4]/span[1]
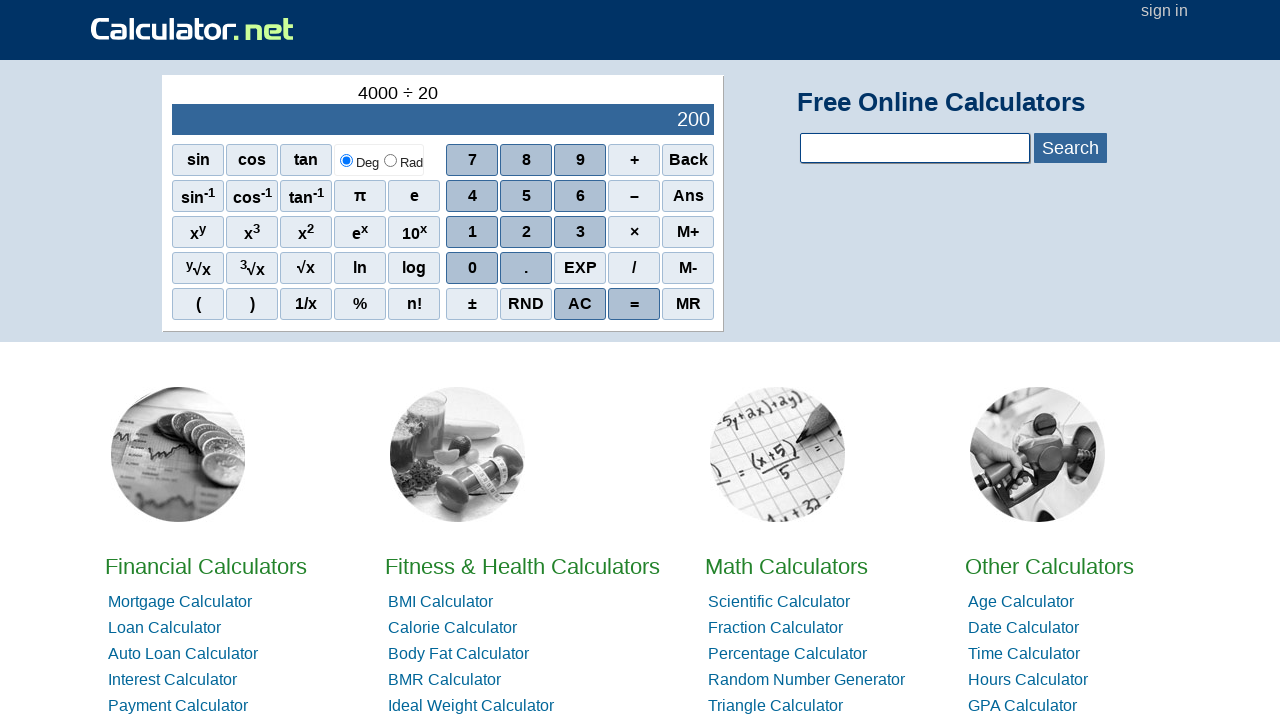

Clicked button 0 at (472, 268) on xpath=//*[@id="sciout"]/tbody/tr[2]/td[2]/div/div[4]/span[1]
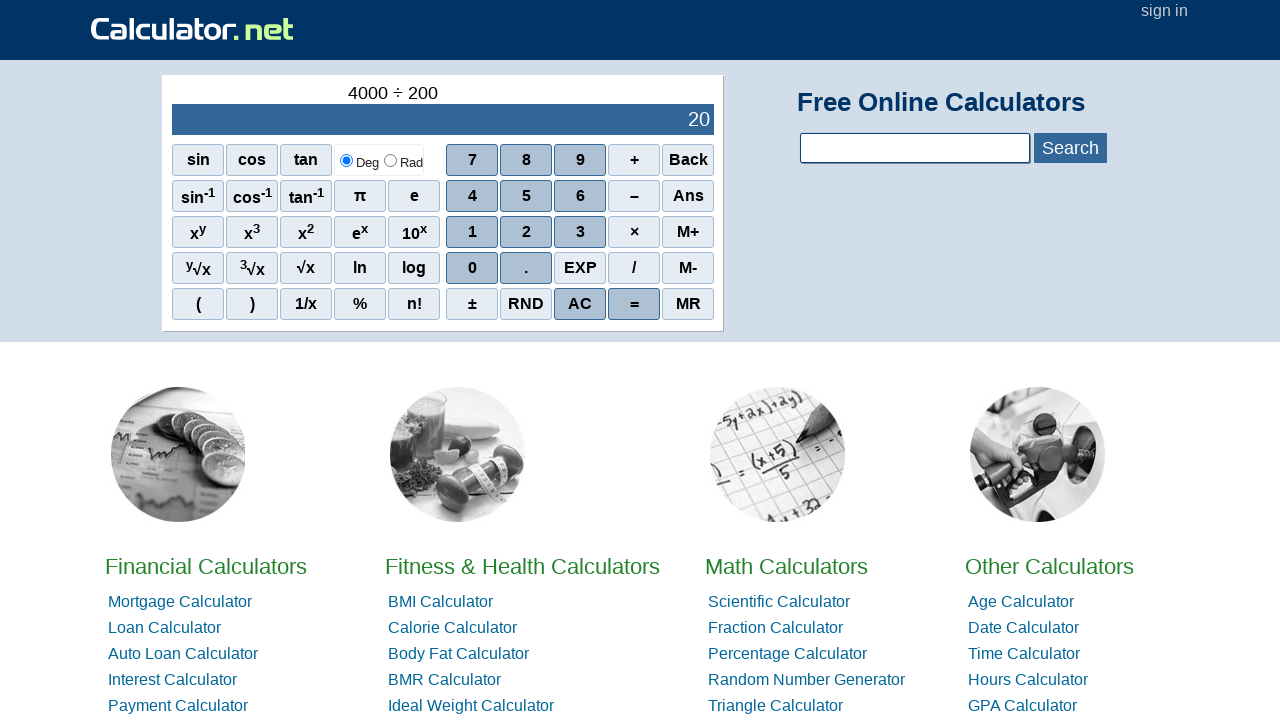

Clicked equals button to compute division result at (580, 304) on xpath=//*[@id="sciout"]/tbody/tr[2]/td[2]/div/div[5]/span[3]
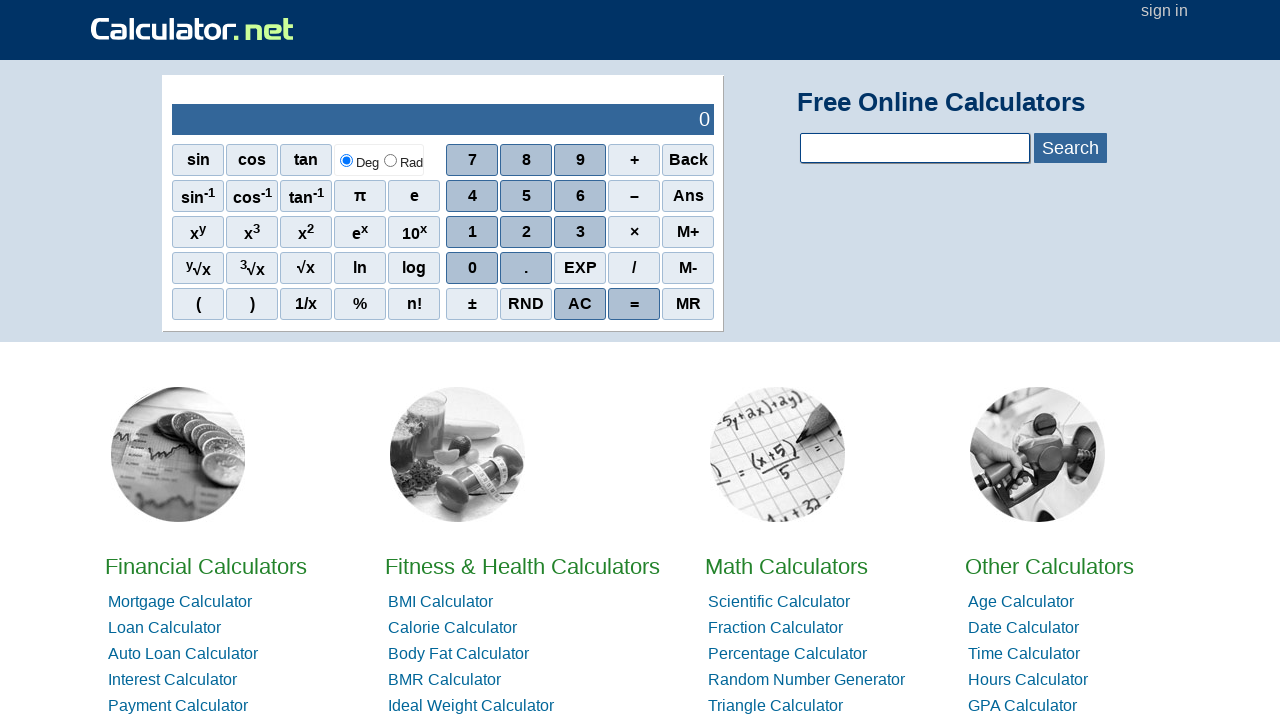

Waited 2 seconds for calculation result to display
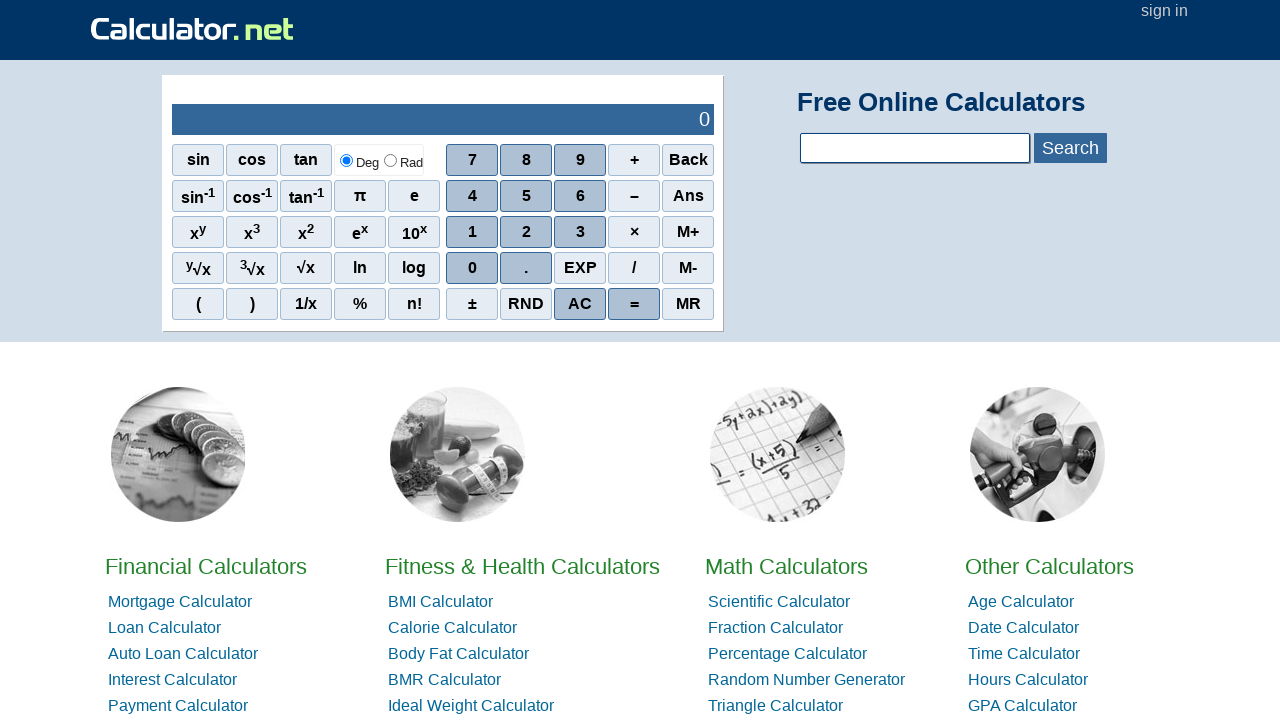

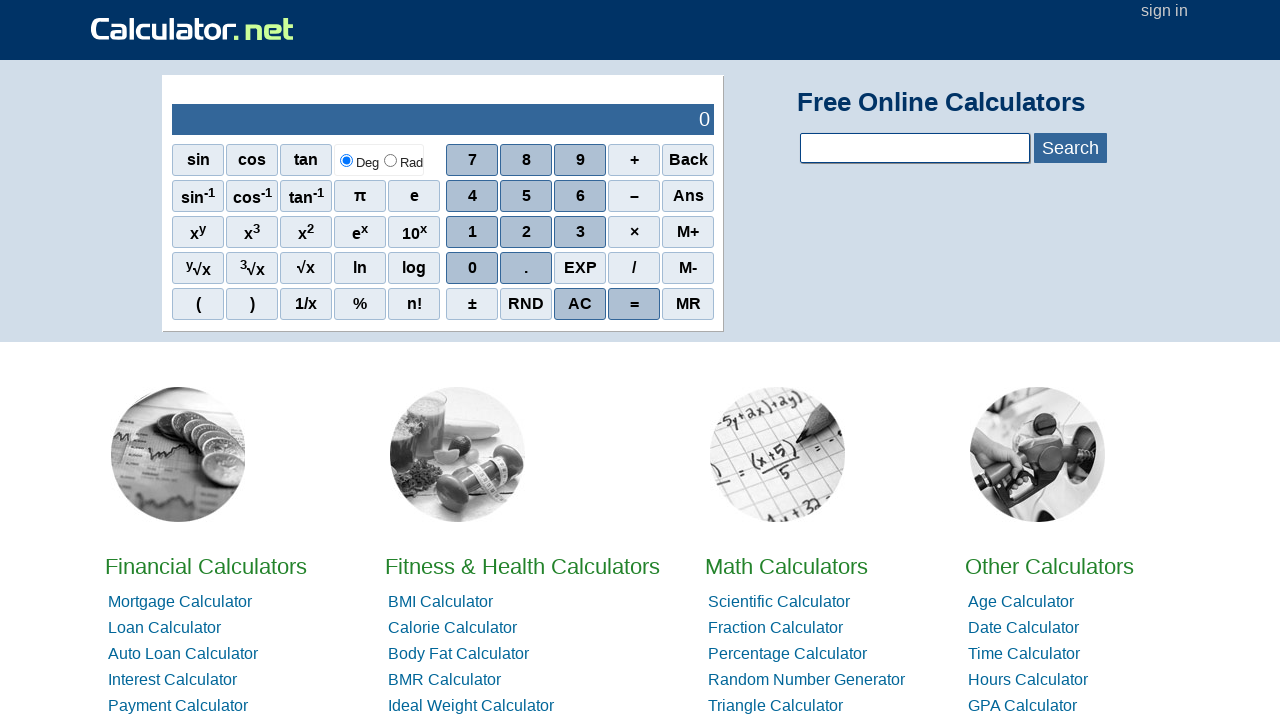